Clicks on the first news article on the Vietnamese news website homepage

Starting URL: https://www.vietnamplus.vn/

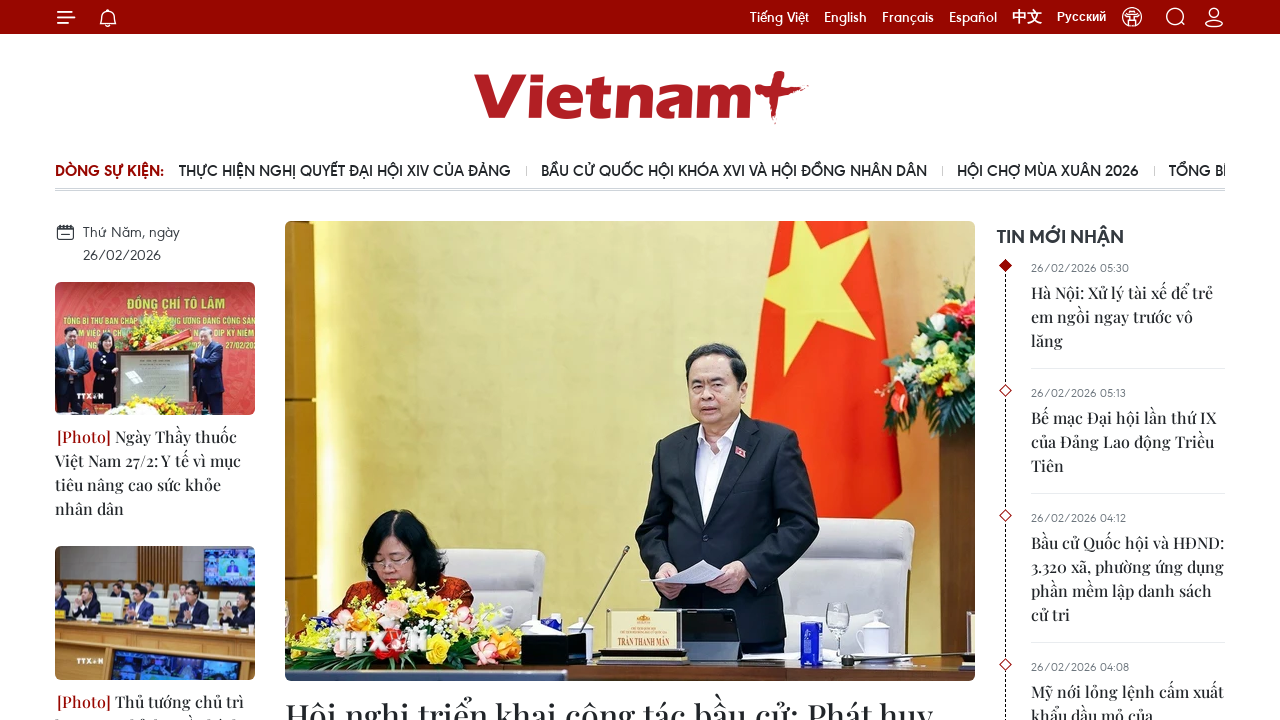

Navigated to Vietnamese news website homepage
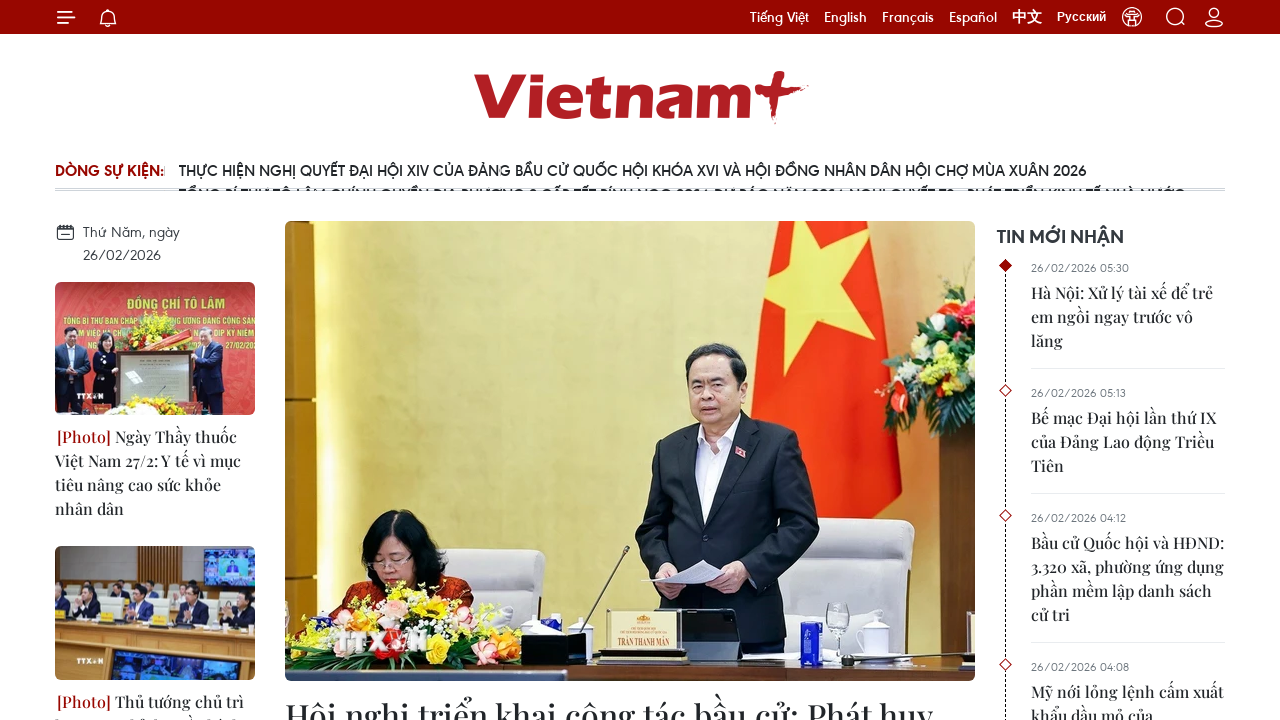

Clicked on the first news article at (630, 650) on xpath=/html/body/div[3]/div/div[2]/div[2]/article[1]/h2/a
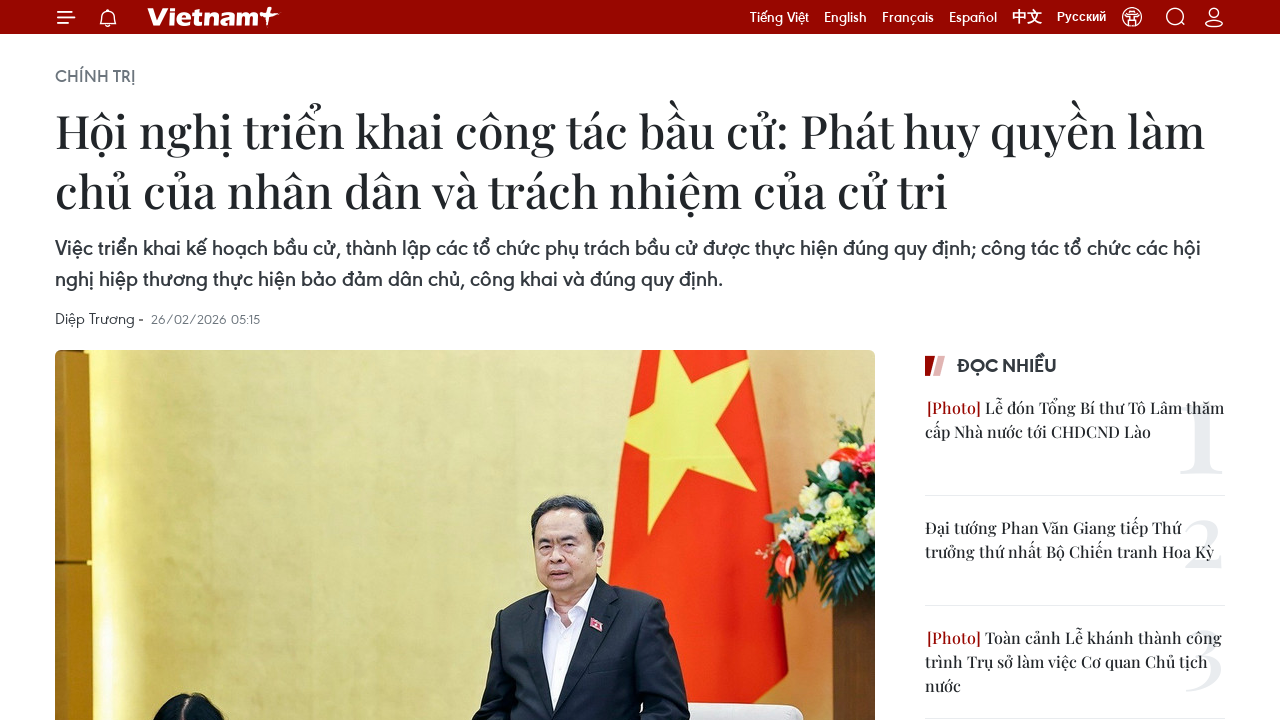

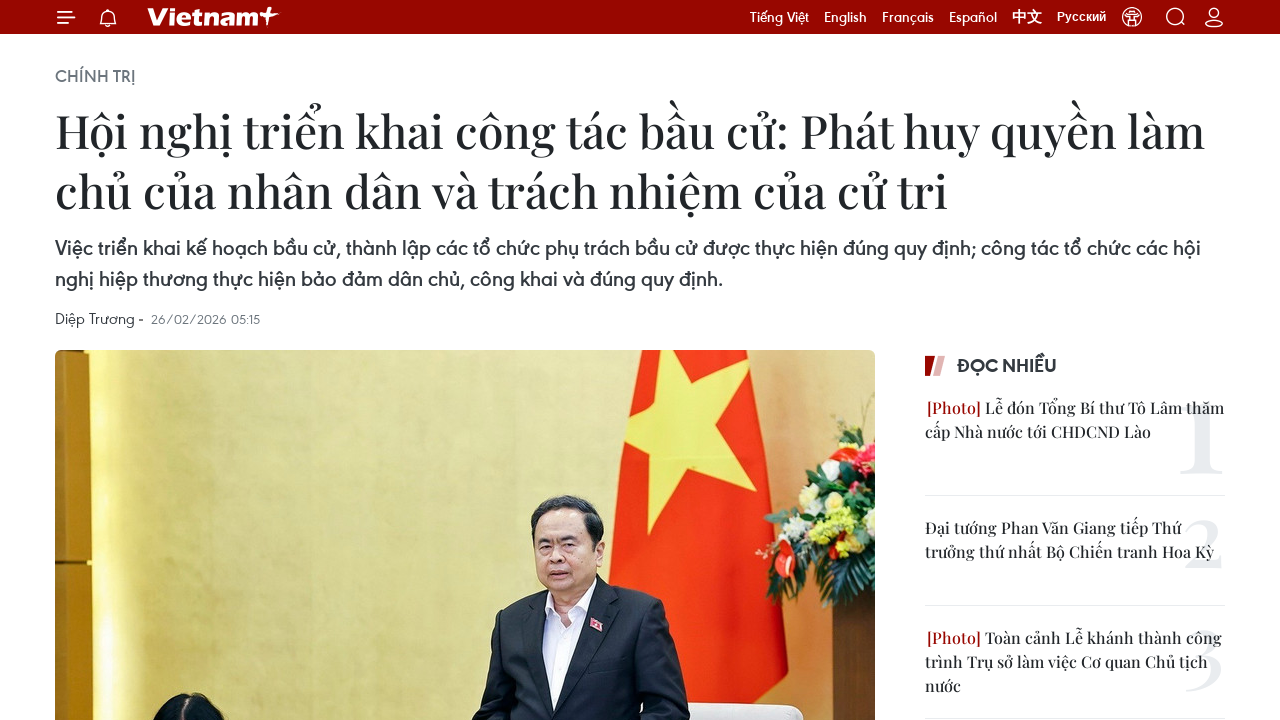